Tests JavaScript alert handling by triggering an alert dialog and accepting it

Starting URL: https://the-internet.herokuapp.com/javascript_alerts

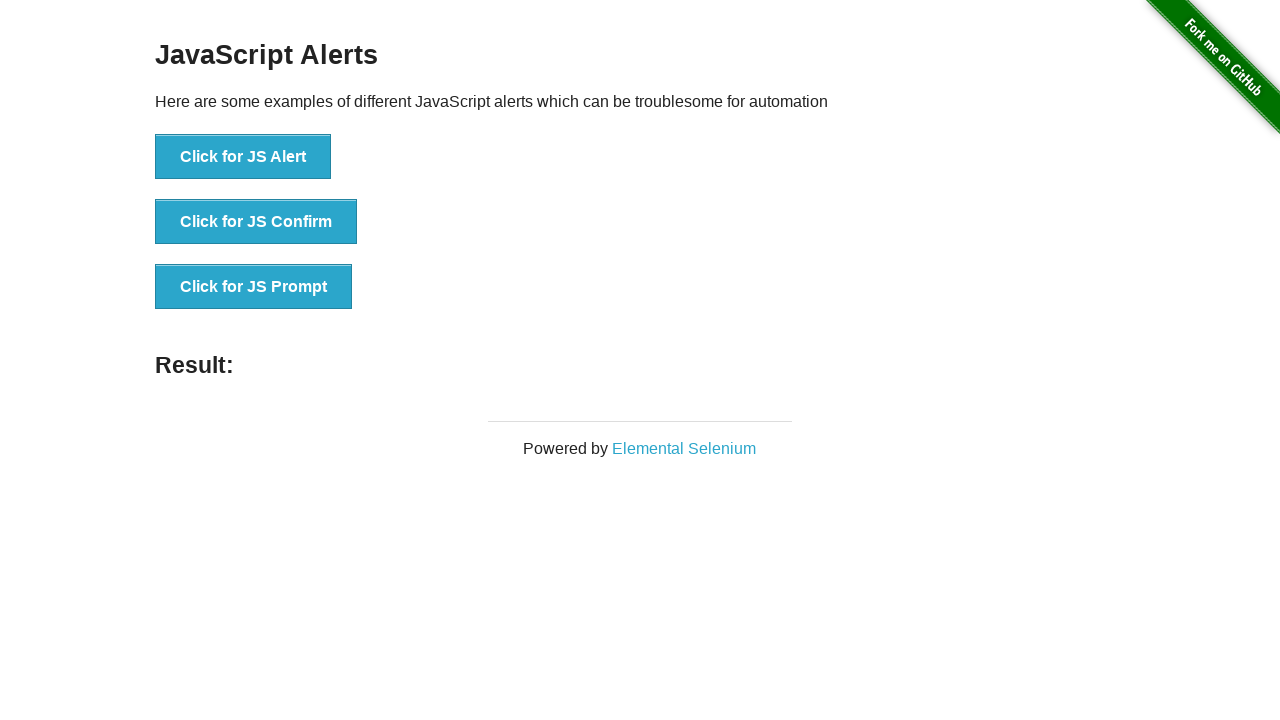

Registered dialog event handler to automatically accept alerts
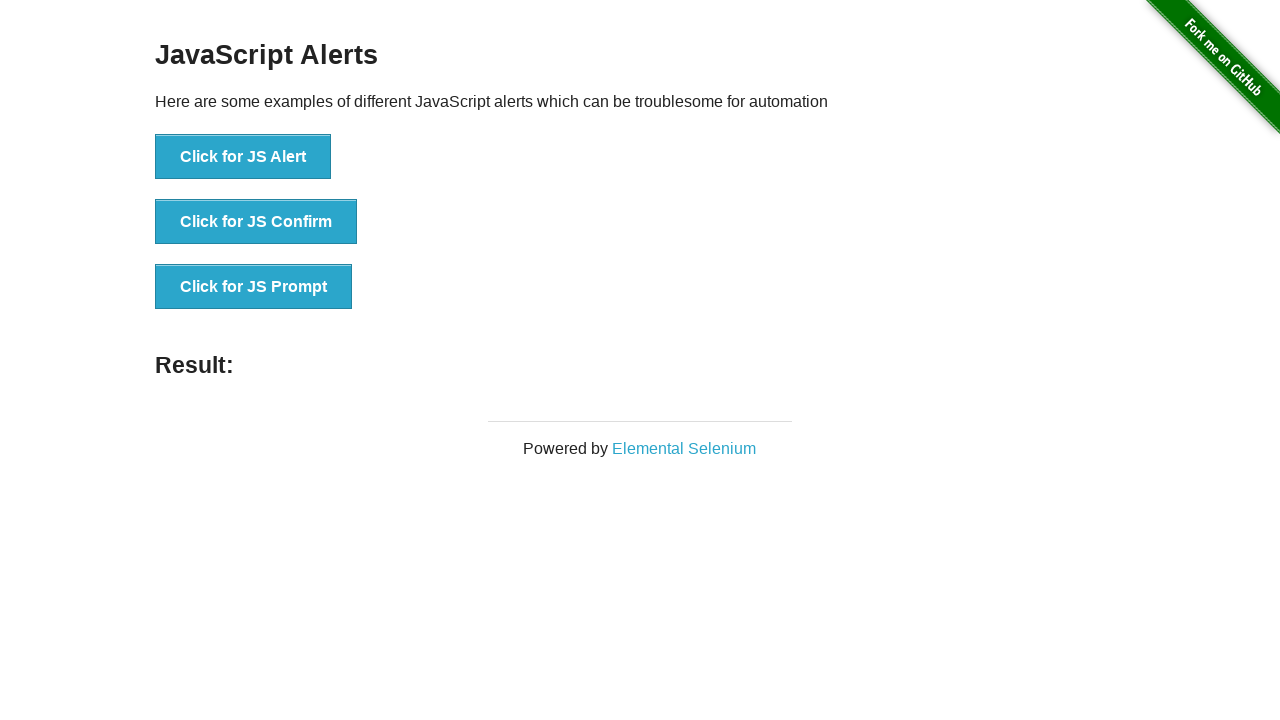

Clicked Alert button to trigger JavaScript alert dialog at (243, 157) on xpath=//button[contains(text(),'Alert')]
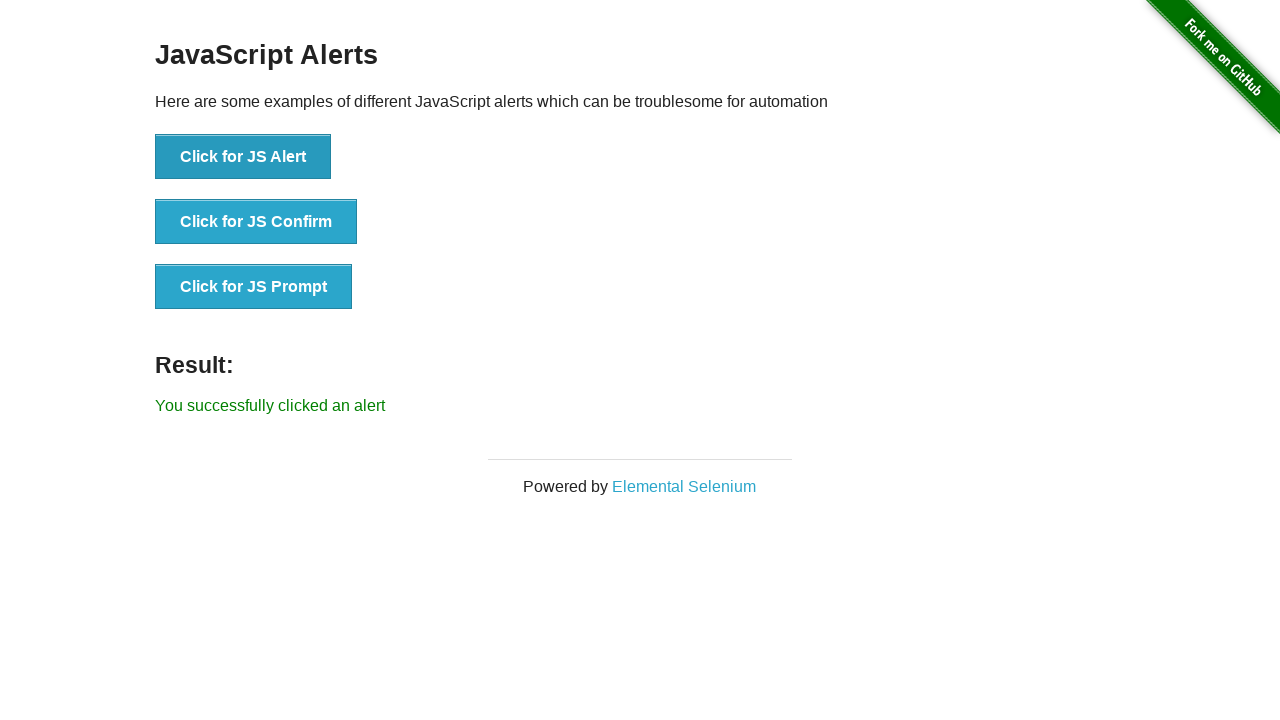

Alert was accepted and result message appeared on page
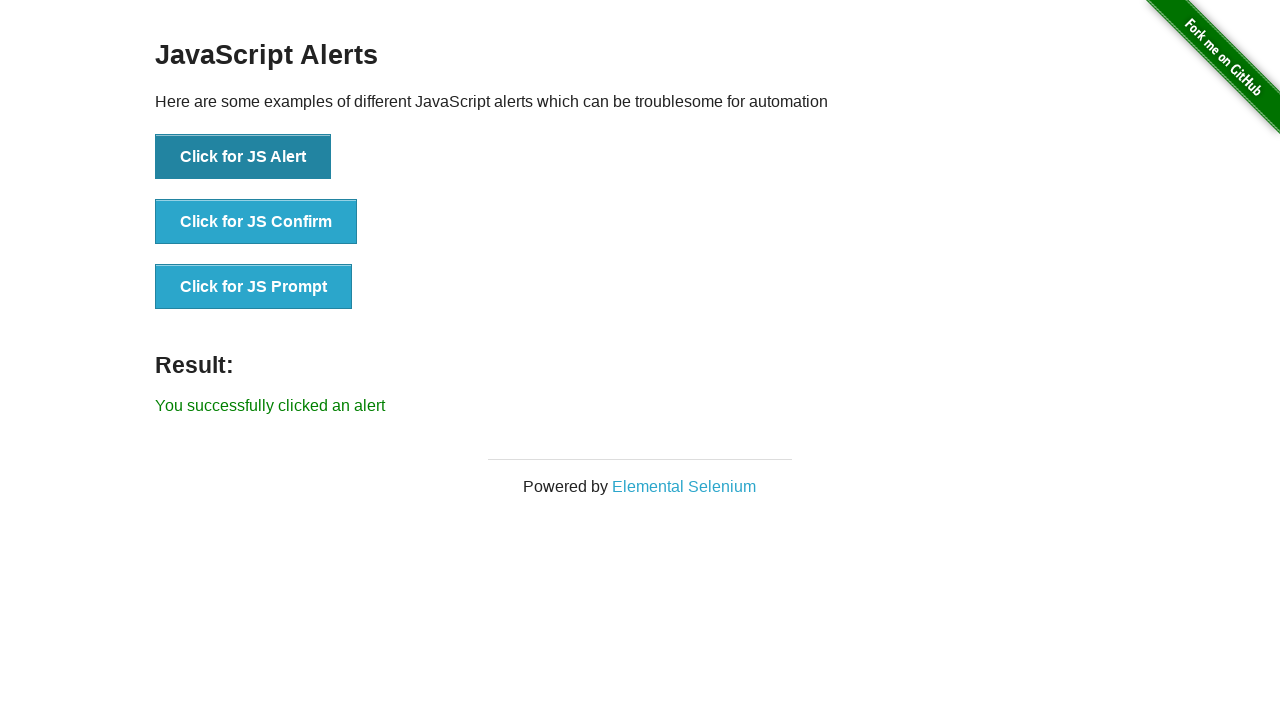

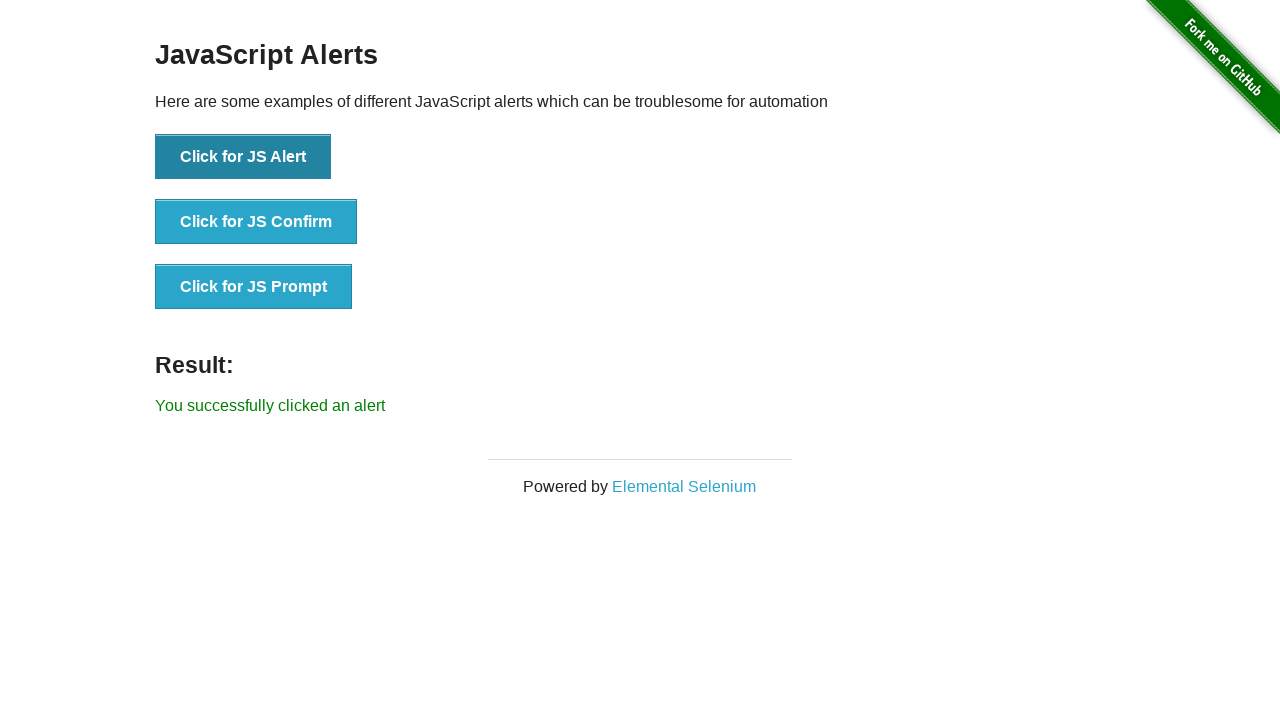